Navigates to SpiceJet website and counts the number of checkboxes on the page

Starting URL: https://www.spicejet.com/

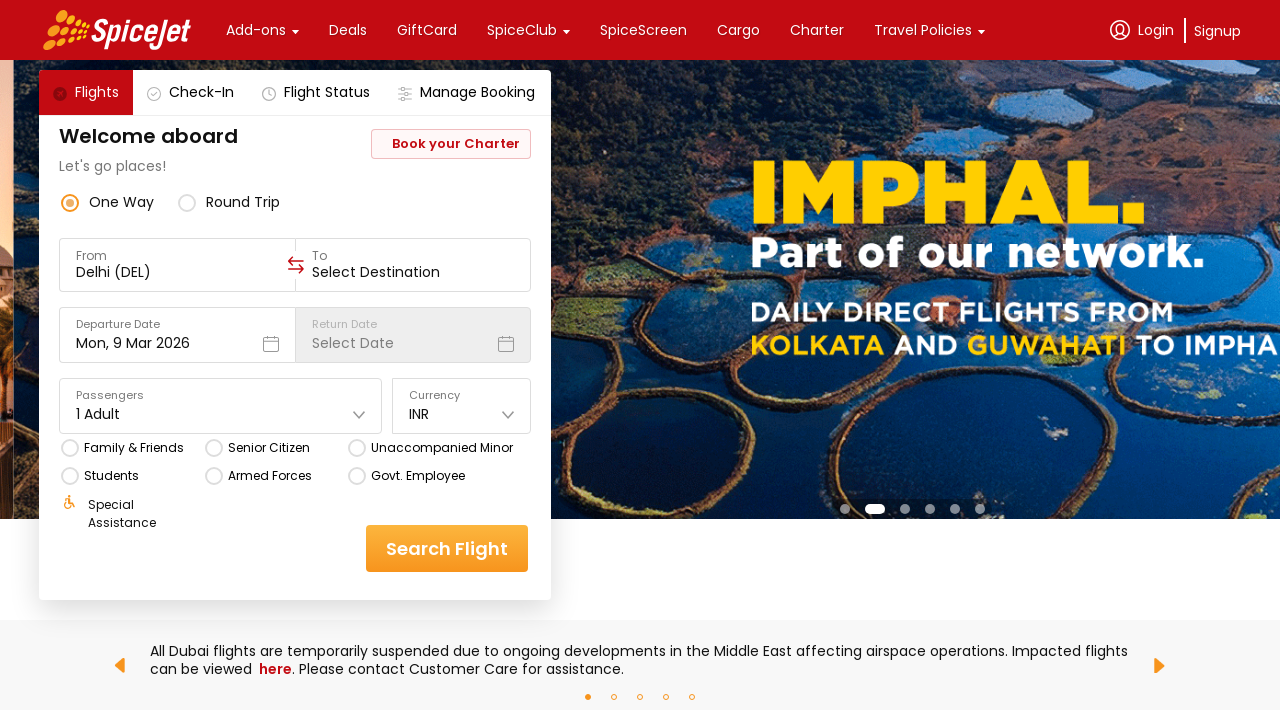

Navigated to SpiceJet website
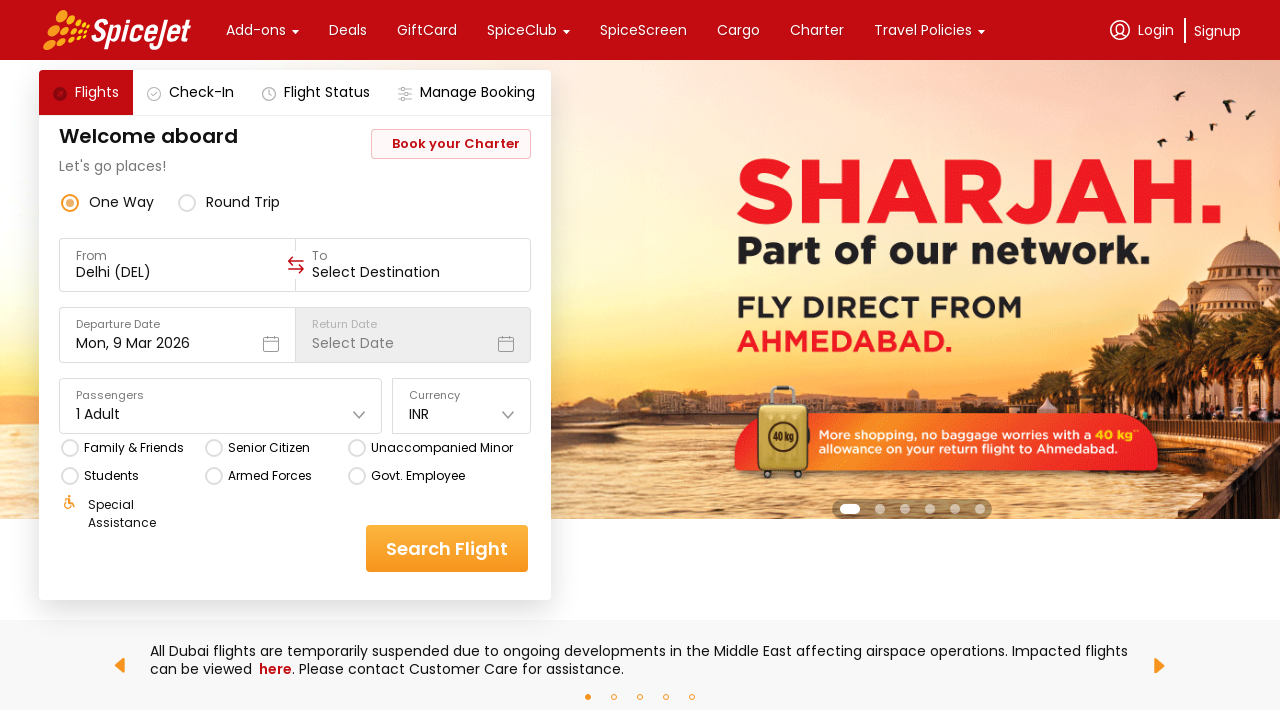

Set viewport size to 1920x1080
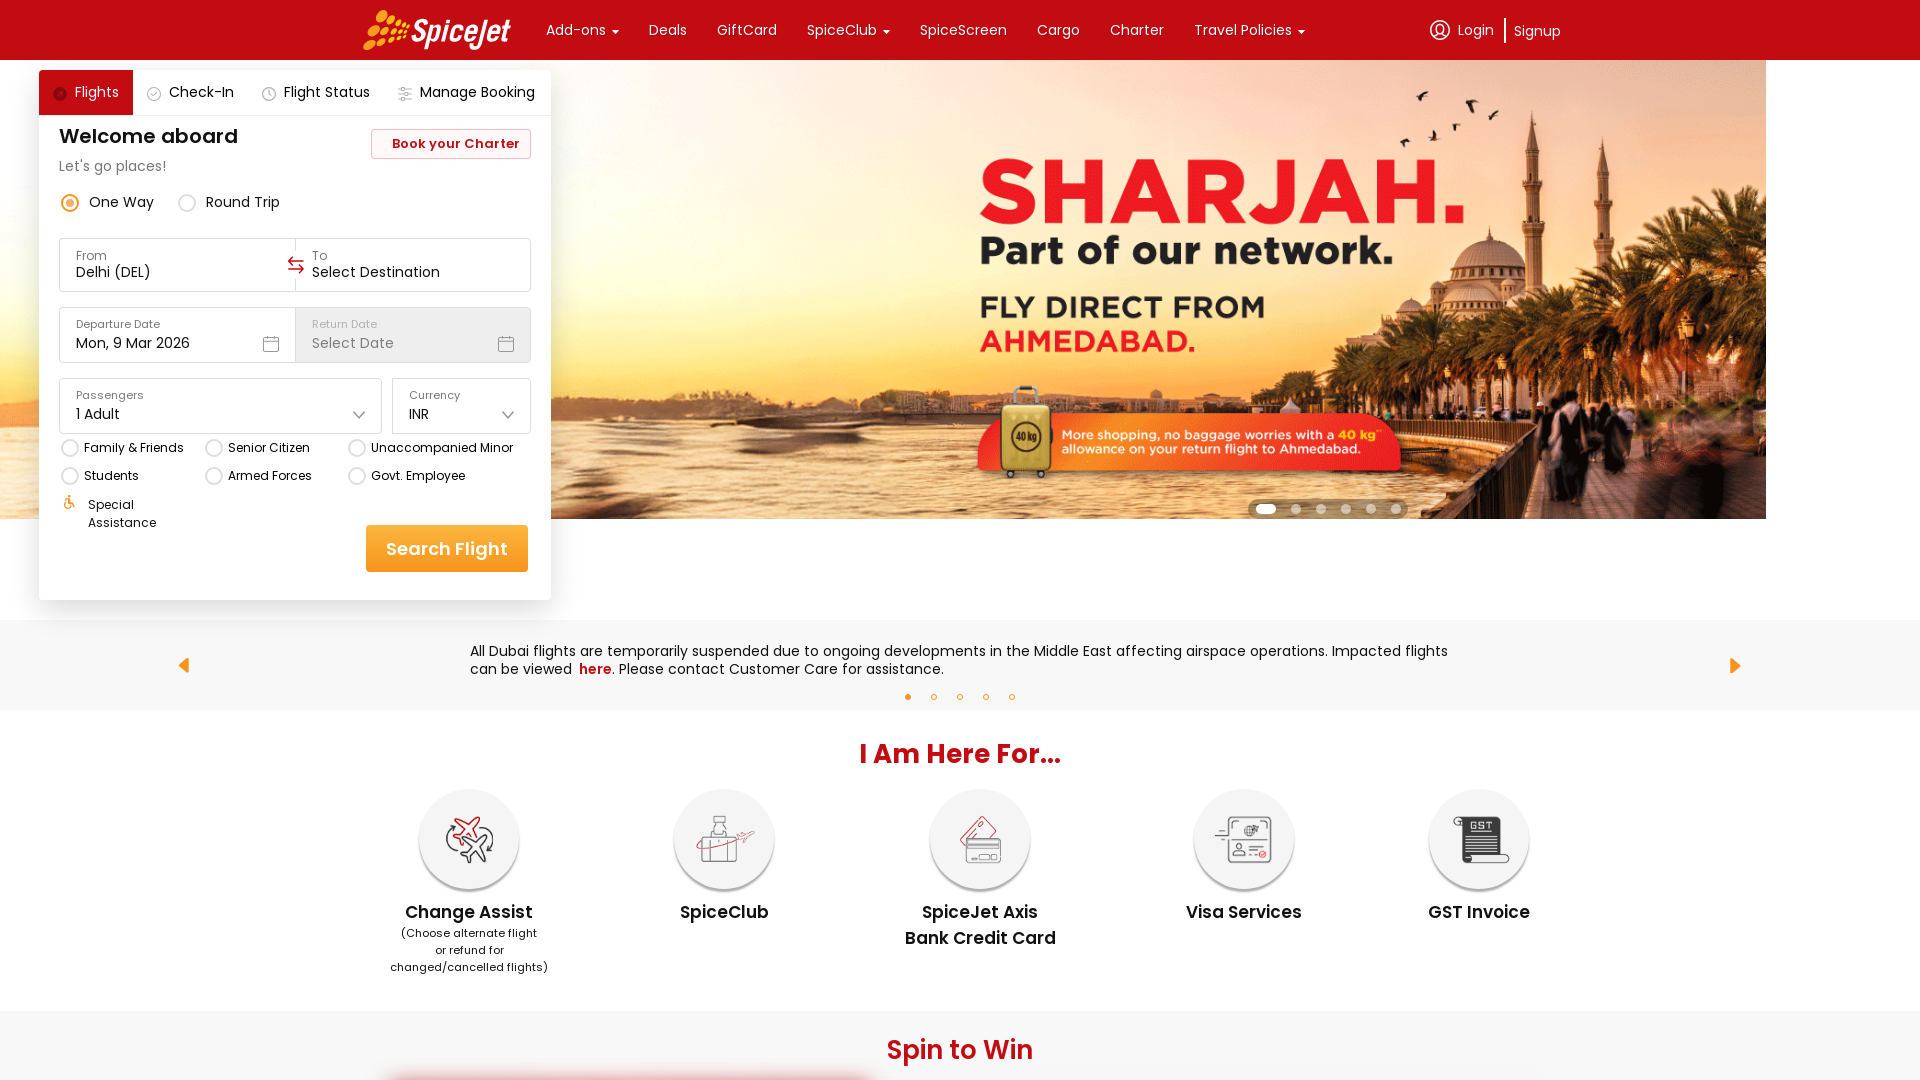

Waited for page to reach network idle state
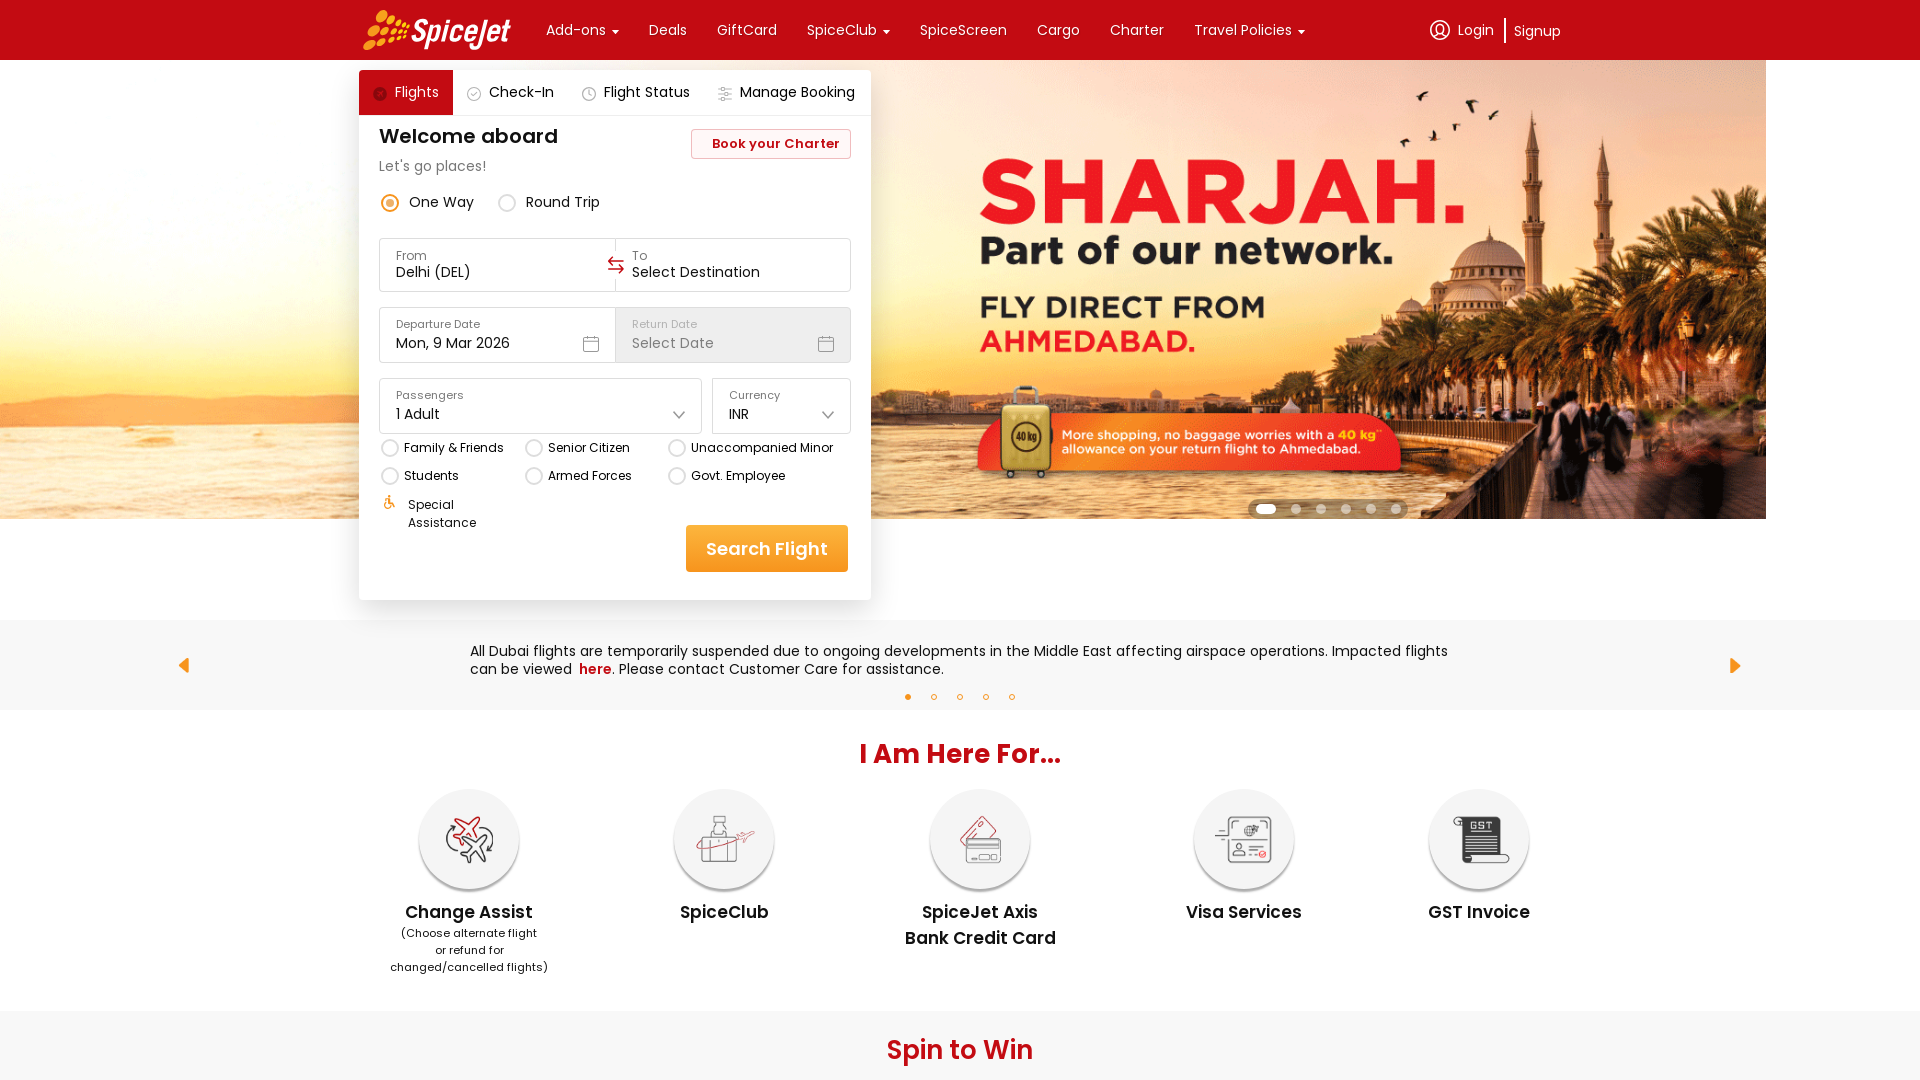

Located all checkbox elements on the page
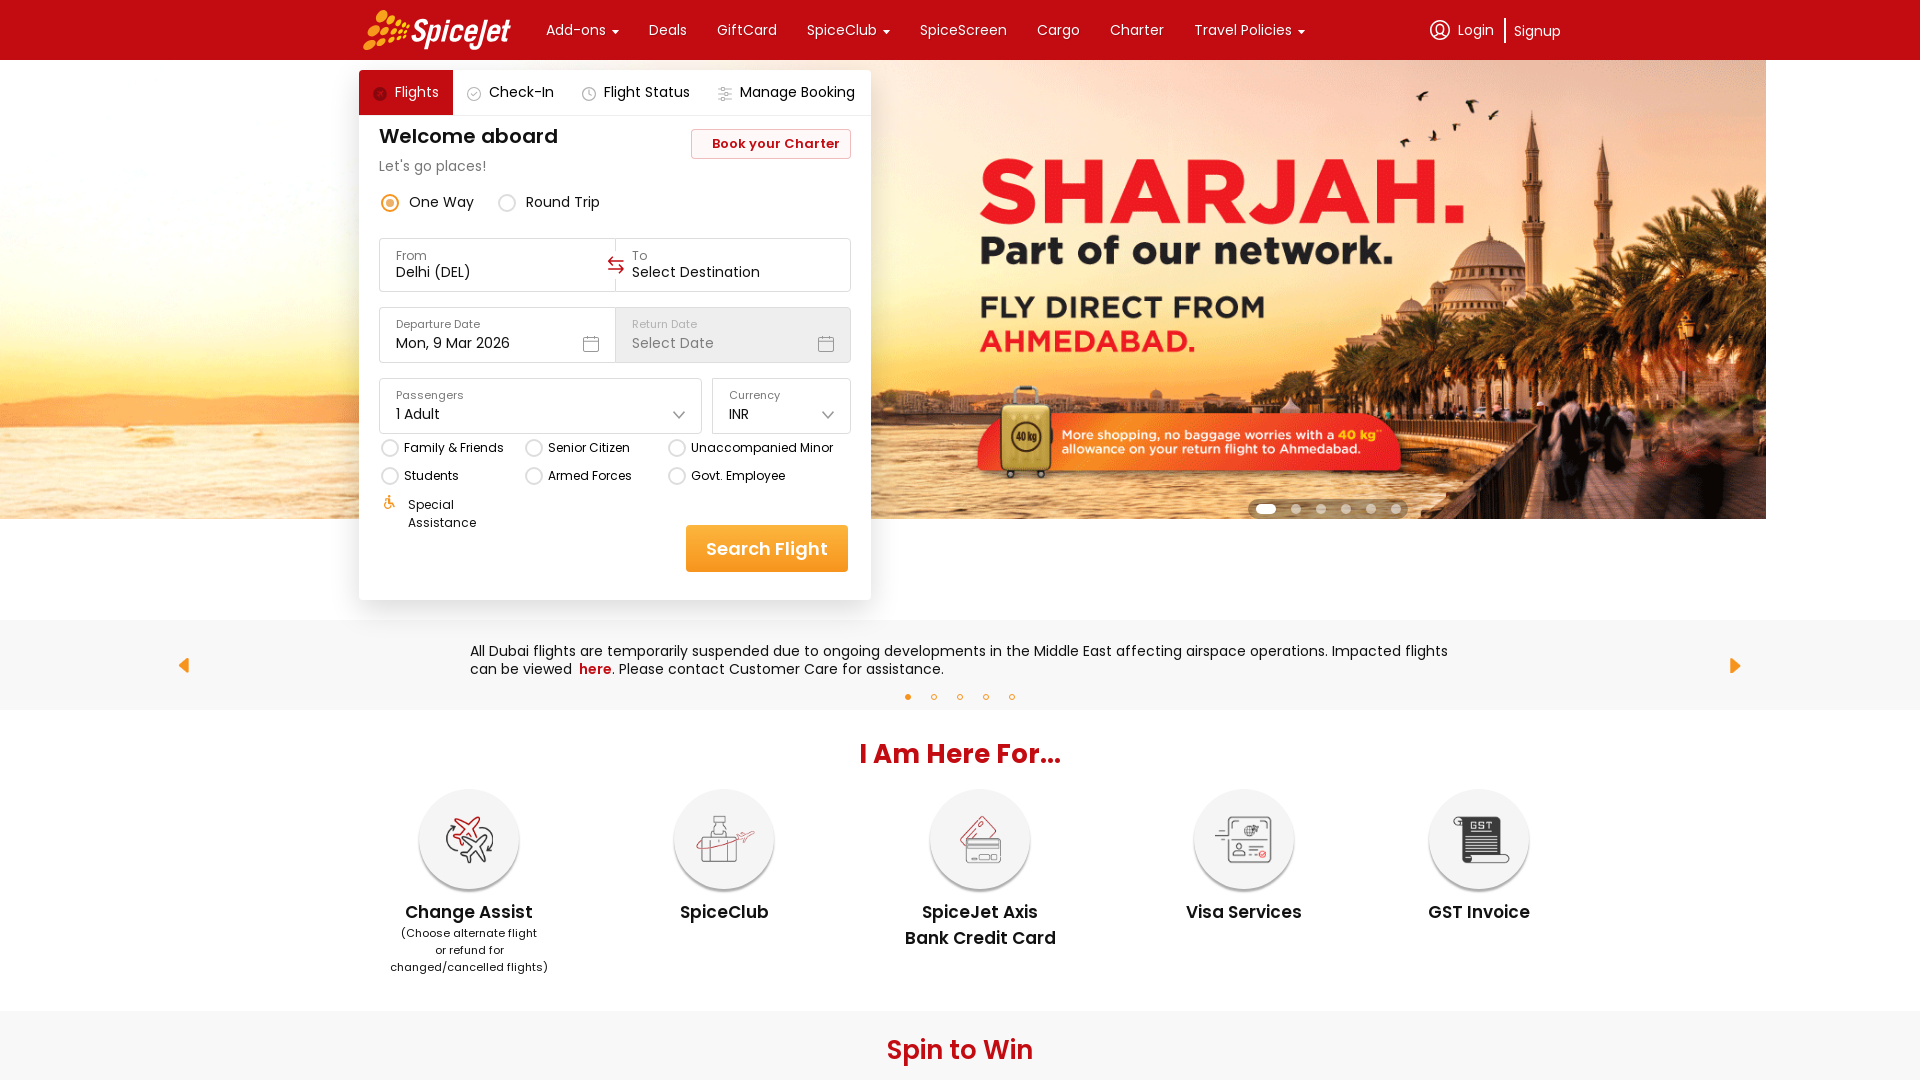

Counted 0 checkboxes on the page
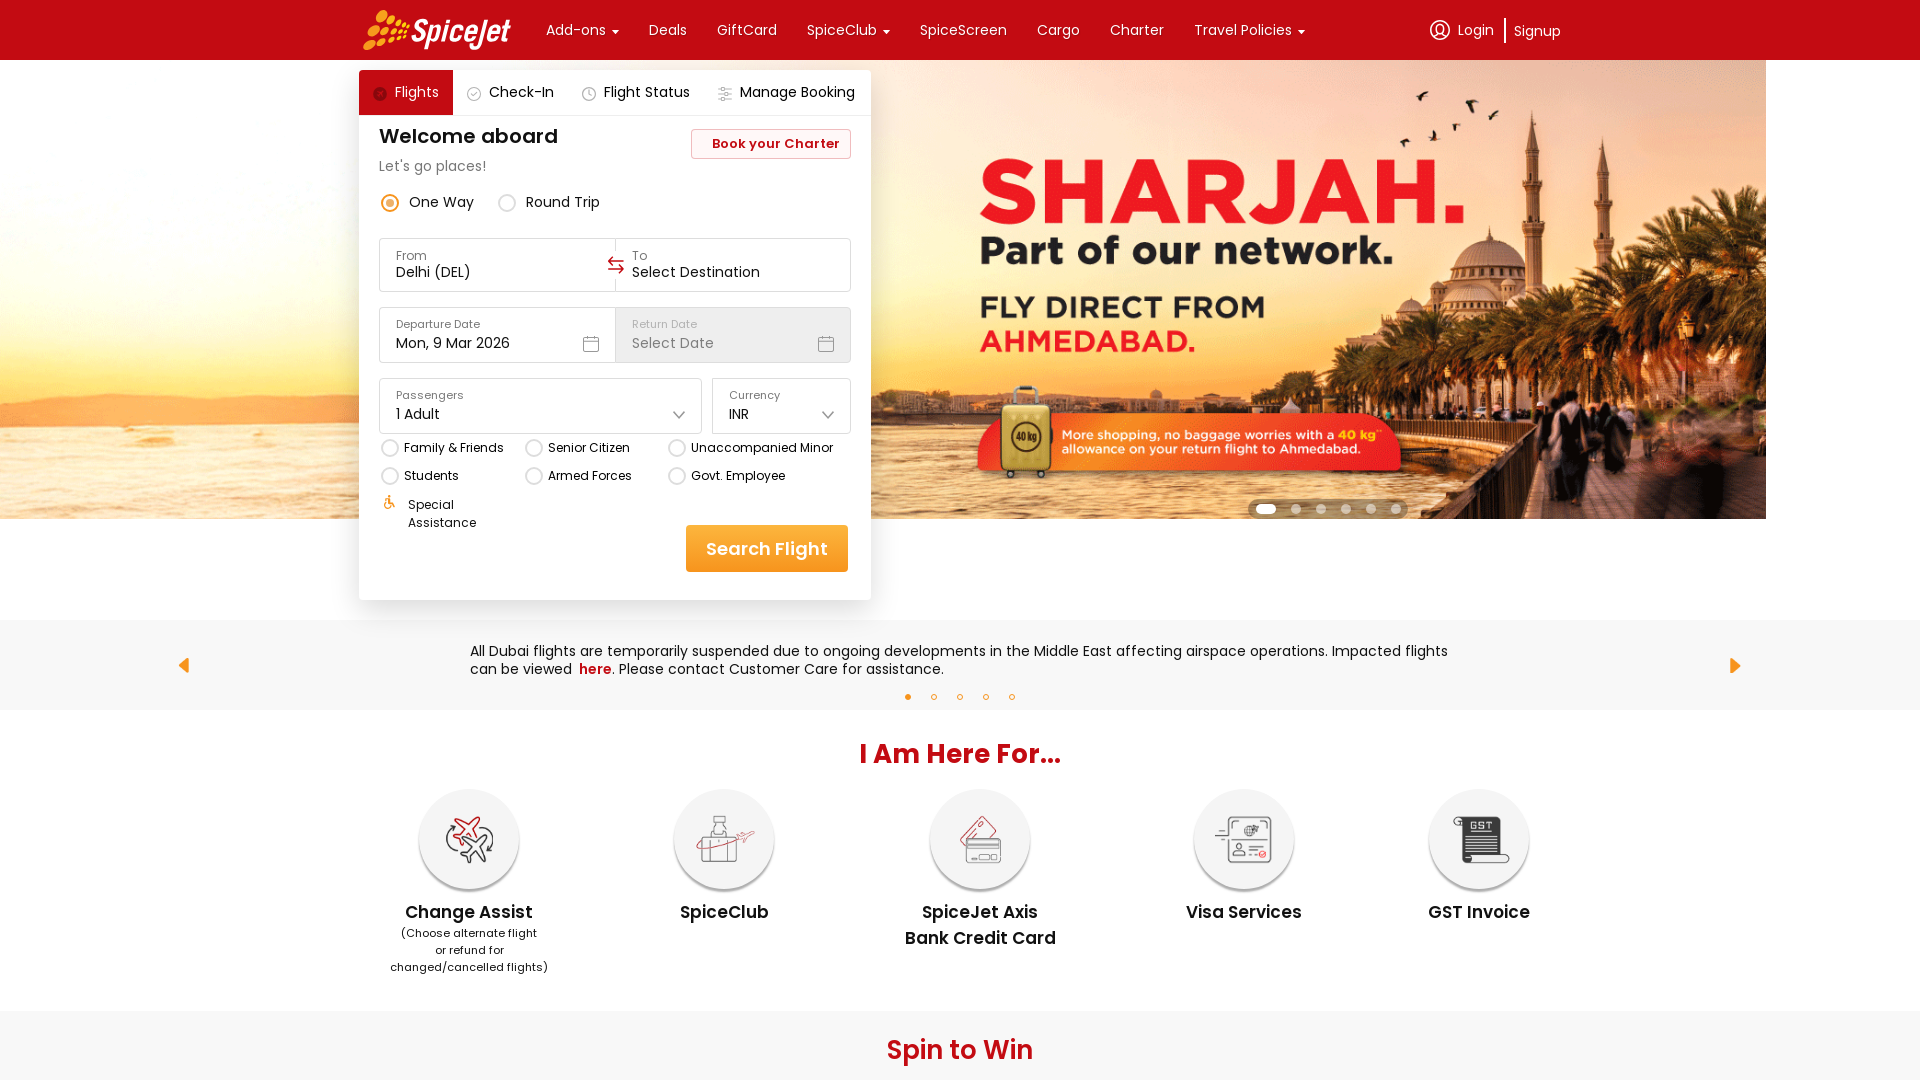

Logged checkbox count: 0
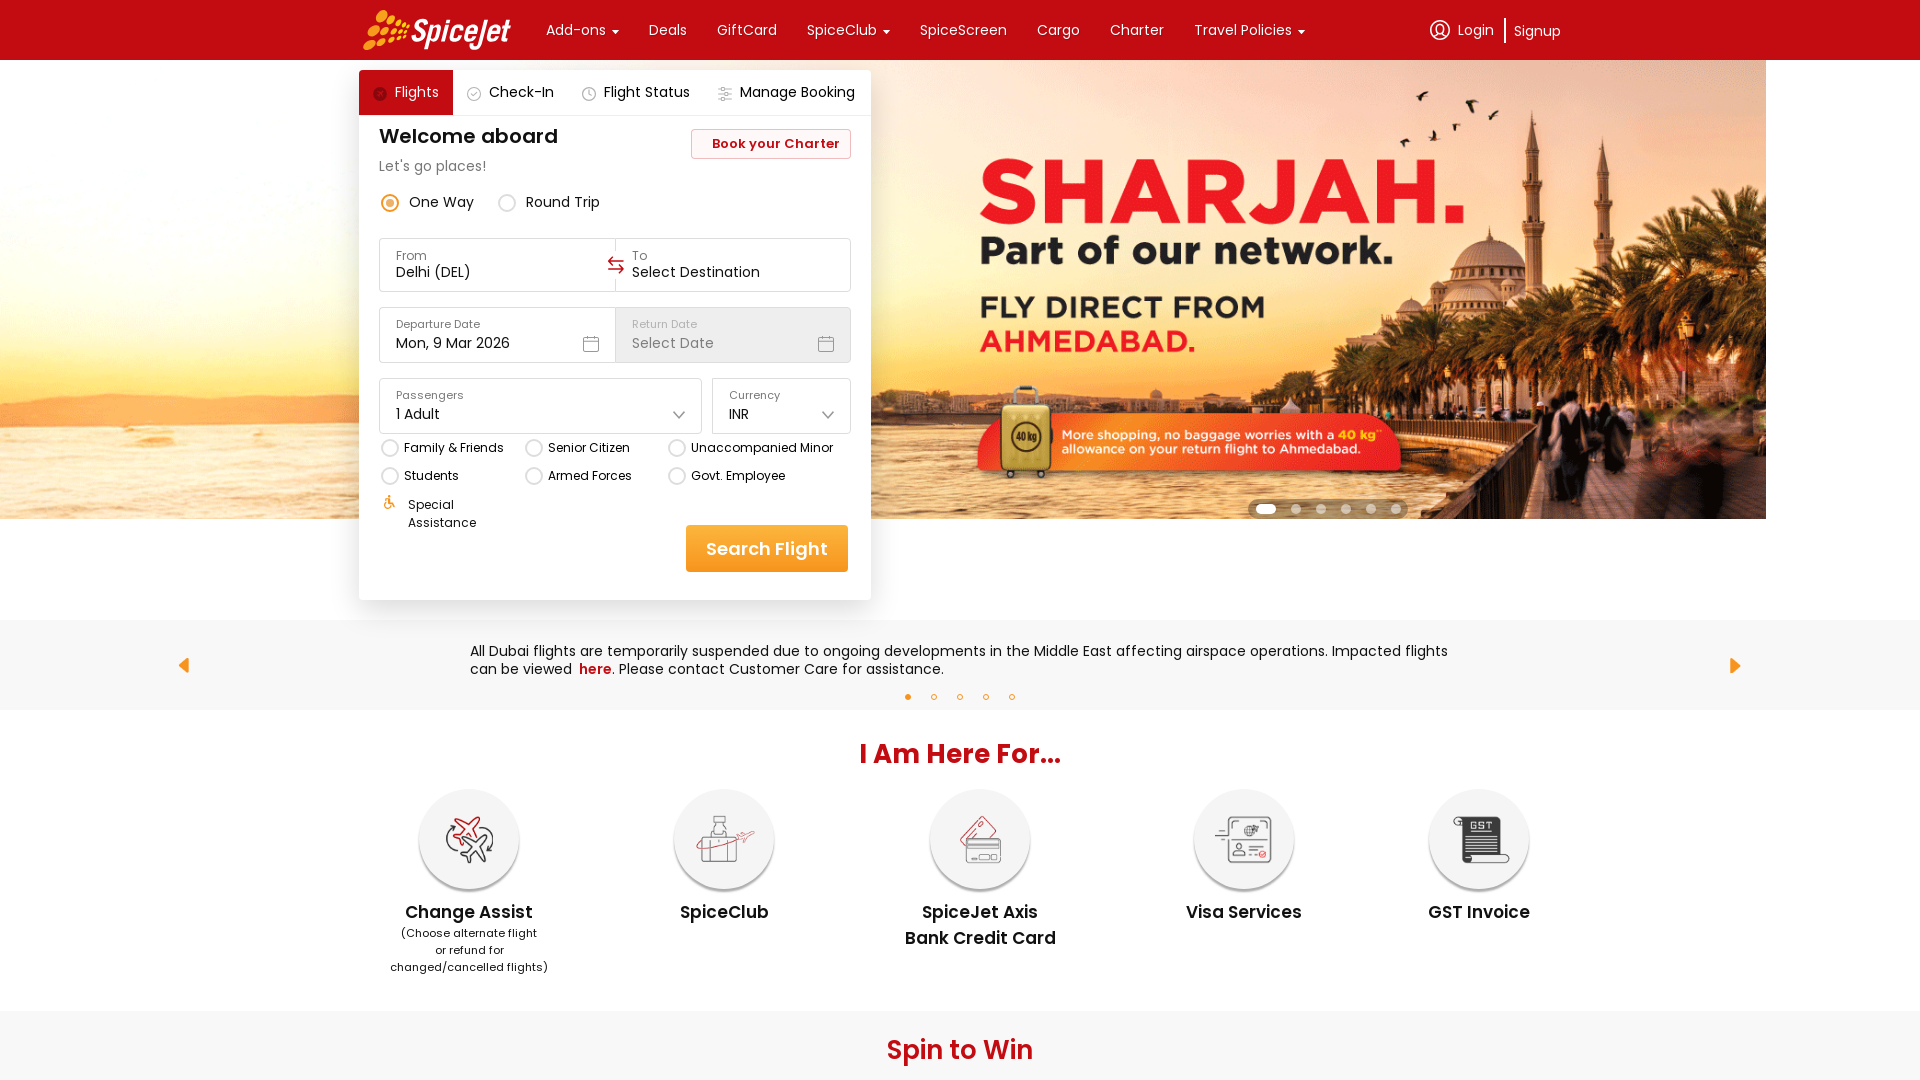

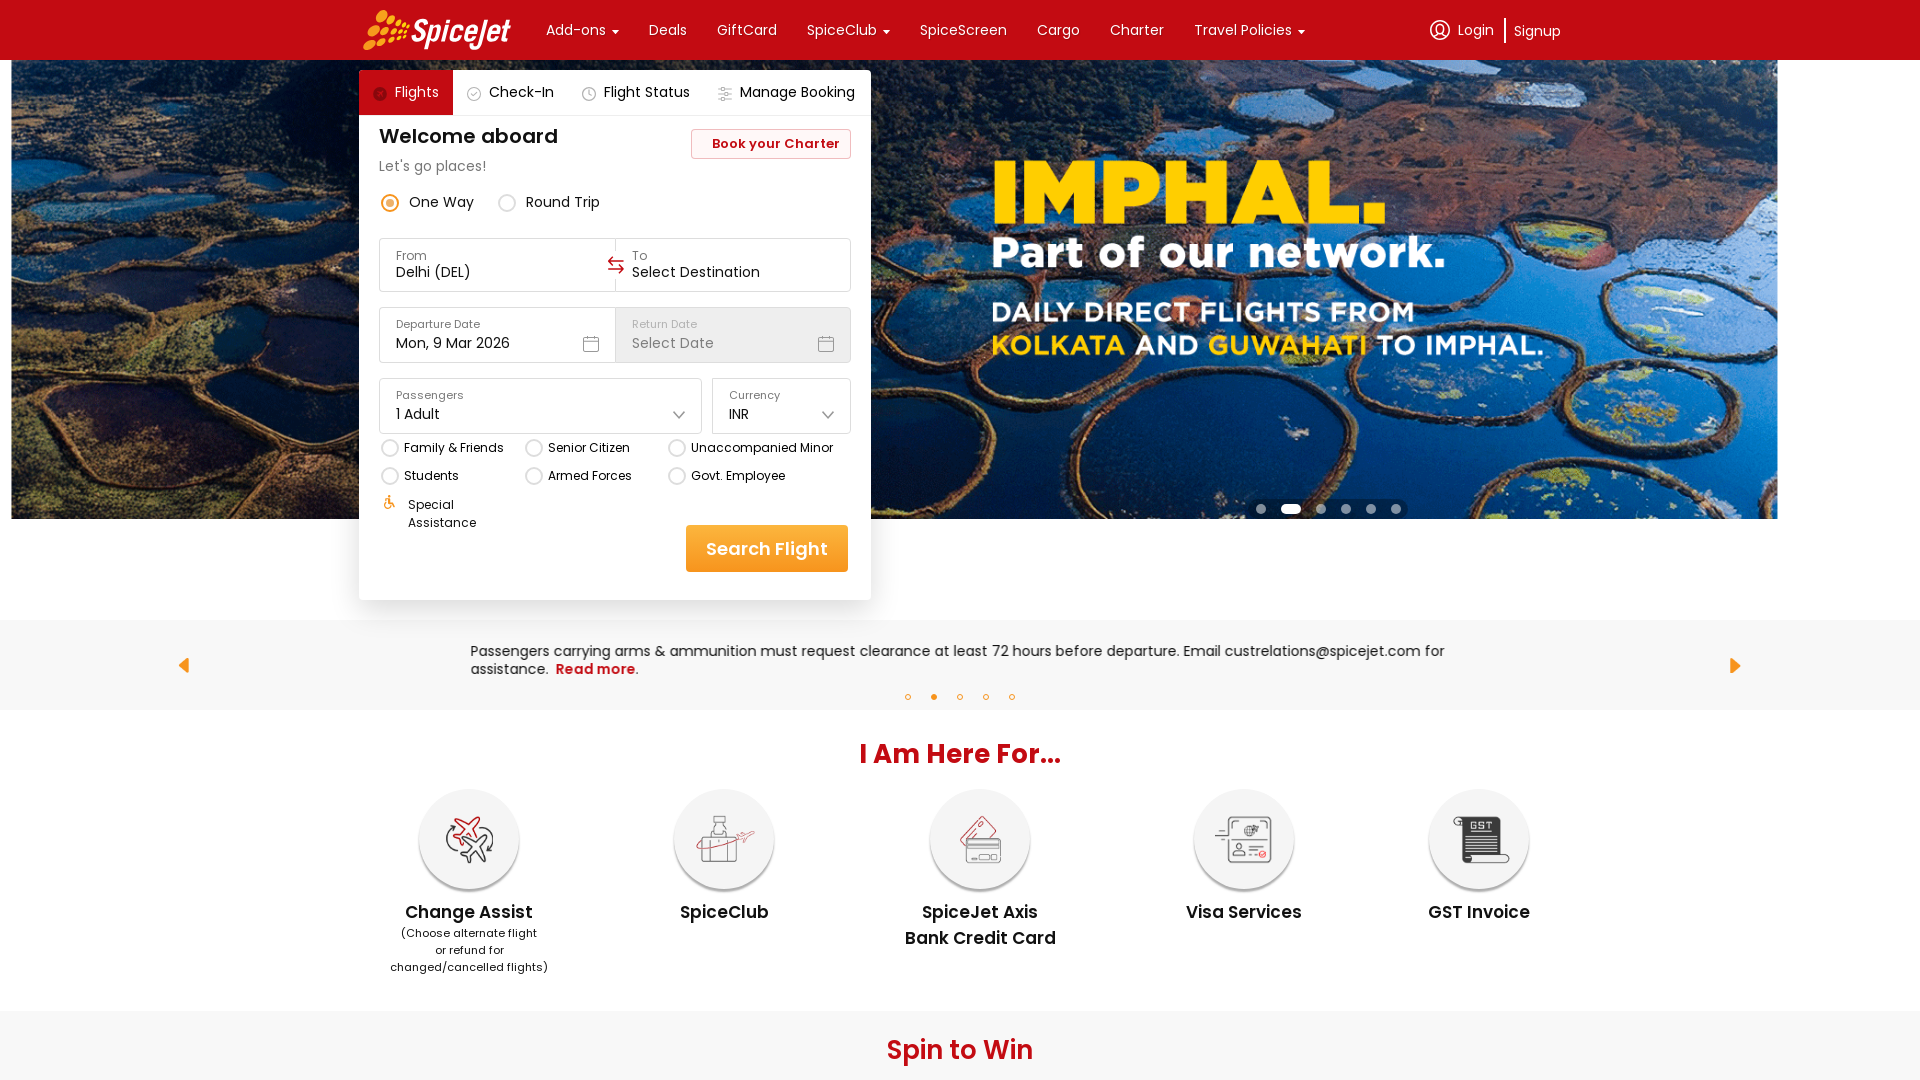